Tests double-click functionality by double-clicking a button and verifying the success message appears

Starting URL: https://demoqa.com/buttons

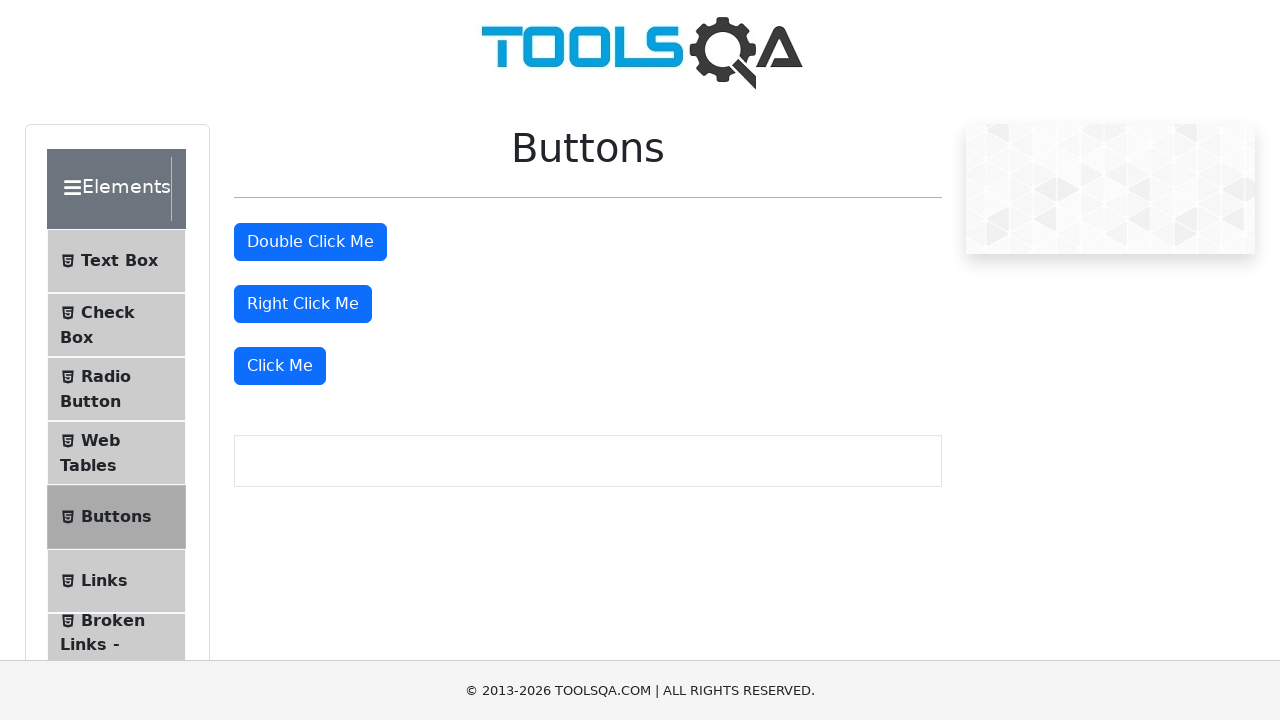

Located the double-click button element
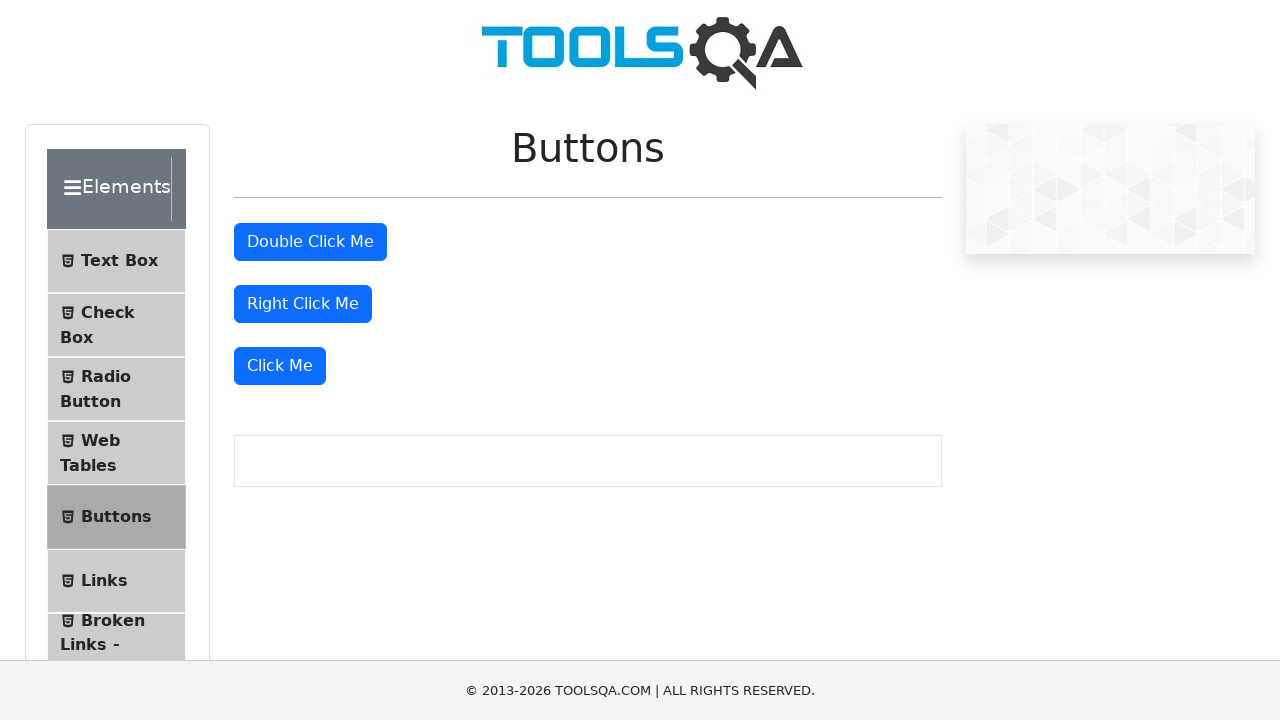

Scrolled the double-click button into view
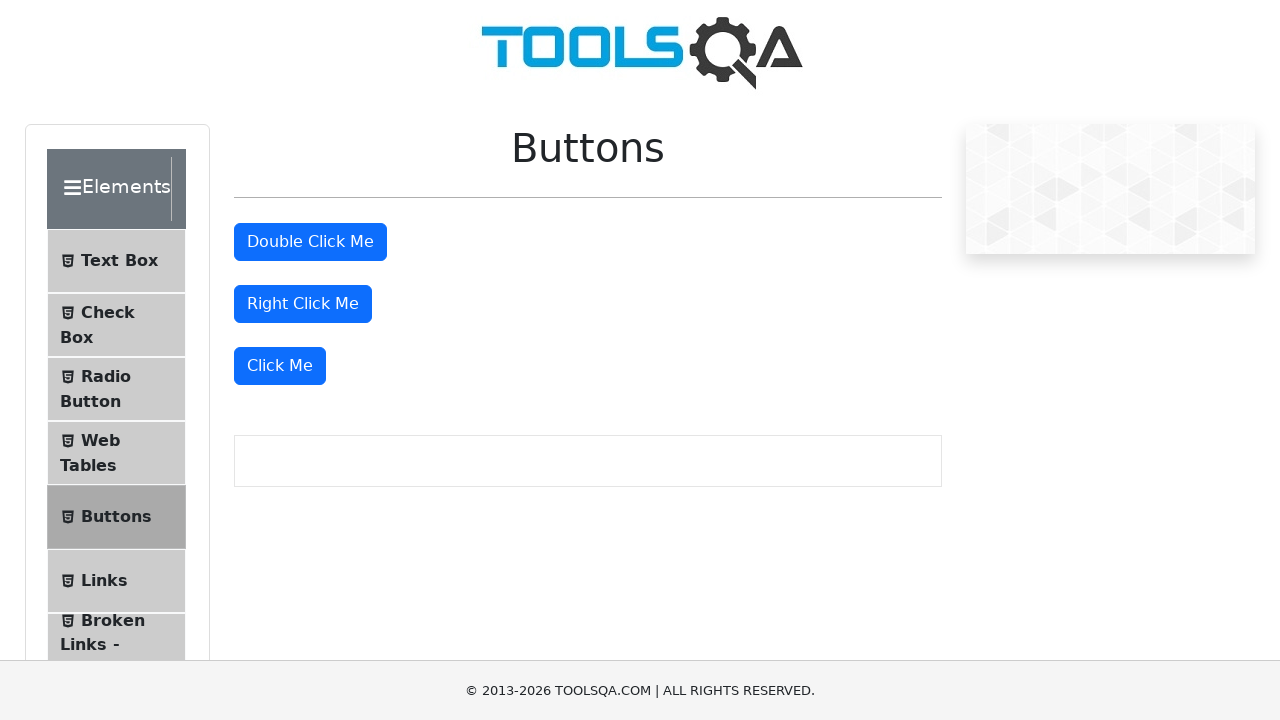

Double-clicked the button at (310, 242) on #doubleClickBtn
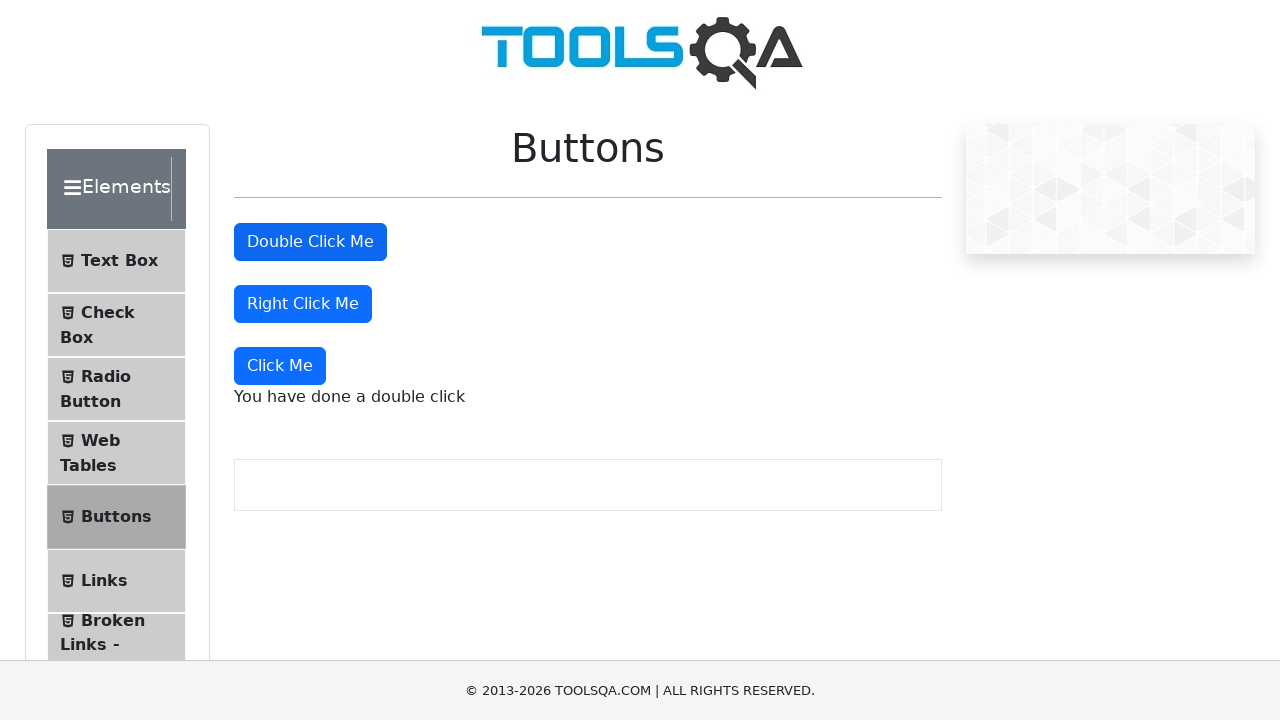

Success message appeared after double-click
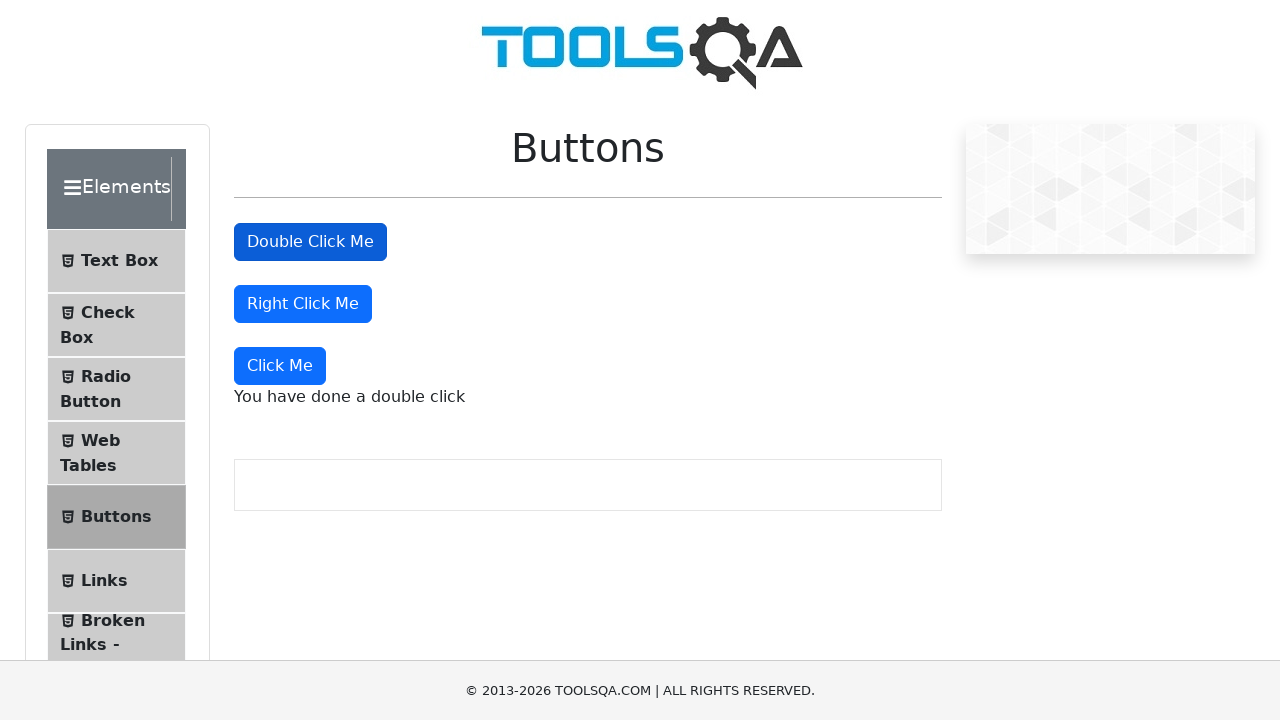

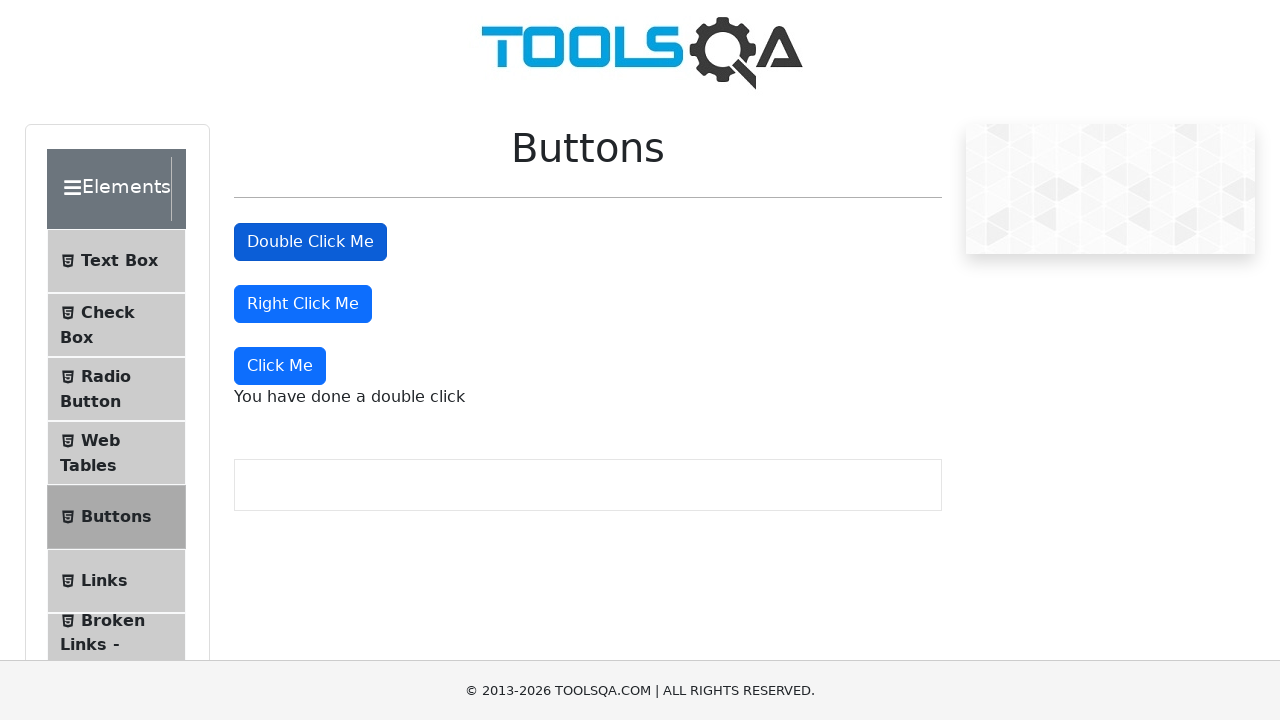